Tests hover functionality on the third avatar image - hovers to reveal user info and clicks to view profile

Starting URL: https://the-internet.herokuapp.com

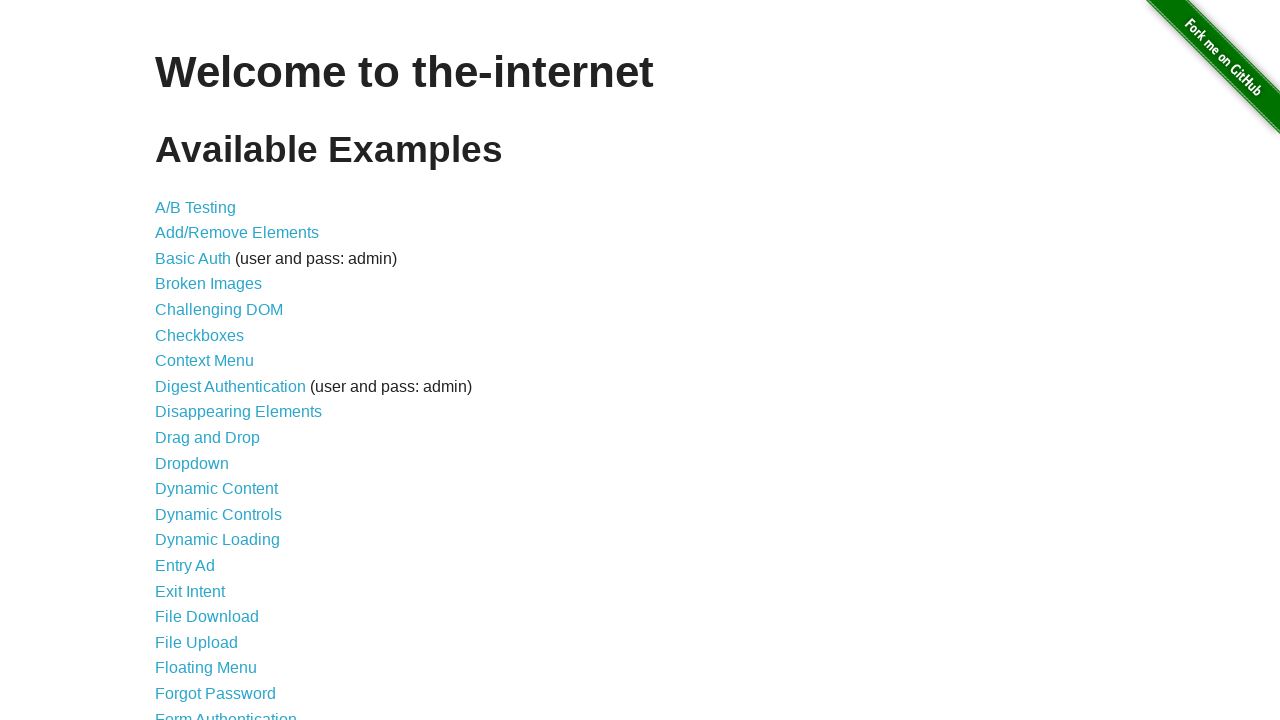

Clicked on Hovers link to navigate to hover page at (180, 360) on internal:role=link[name="Hovers"i]
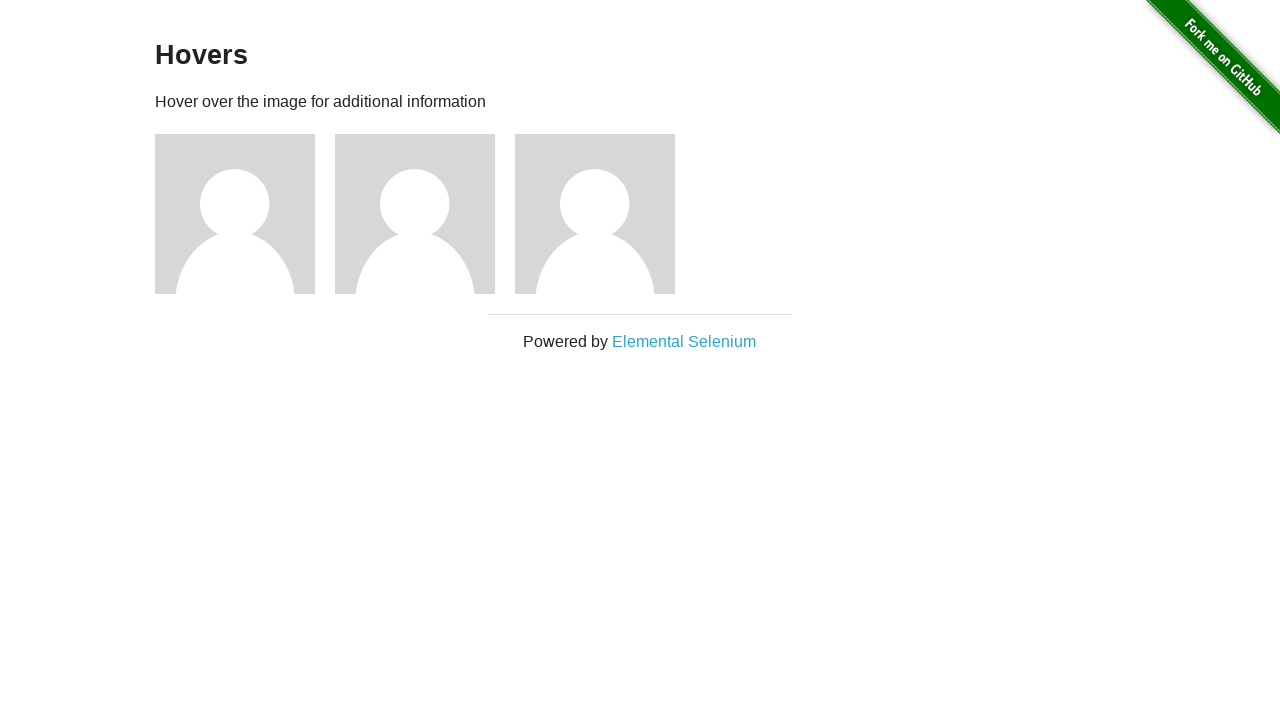

Hover page loaded successfully
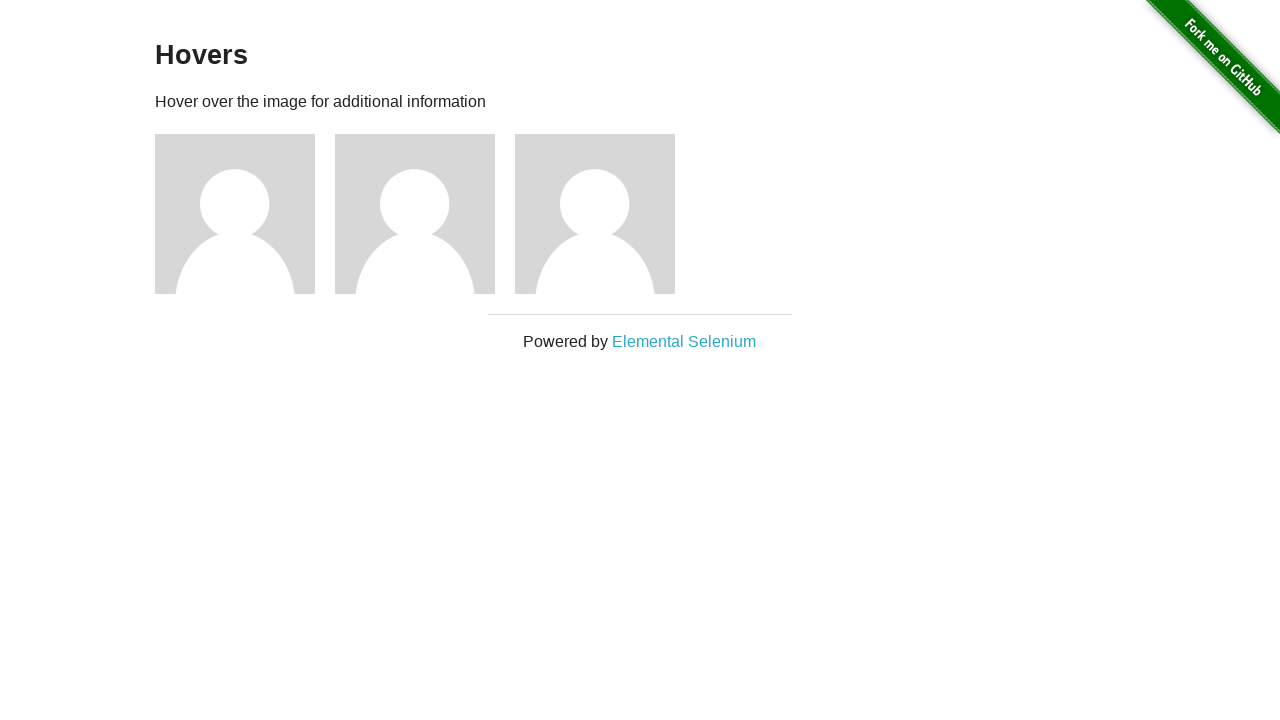

Hovered over the third avatar image at (595, 214) on .figure >> nth=2 >> img
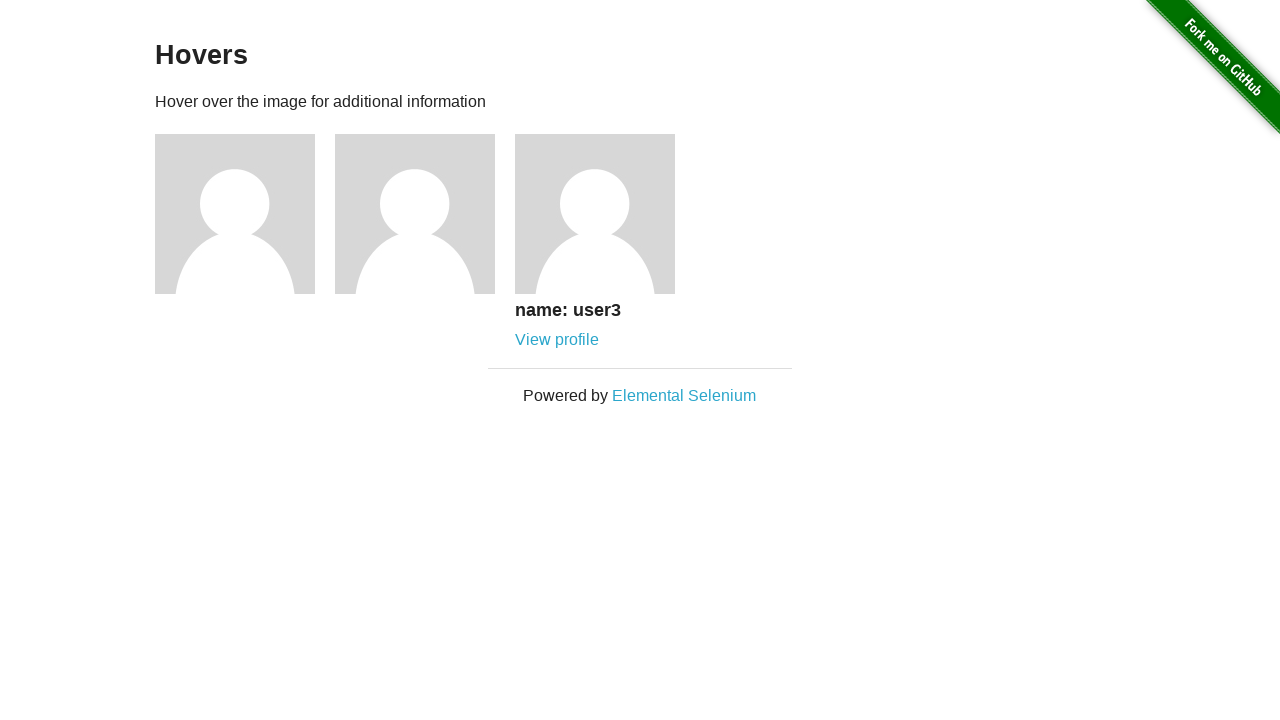

View Profile link became visible on third avatar
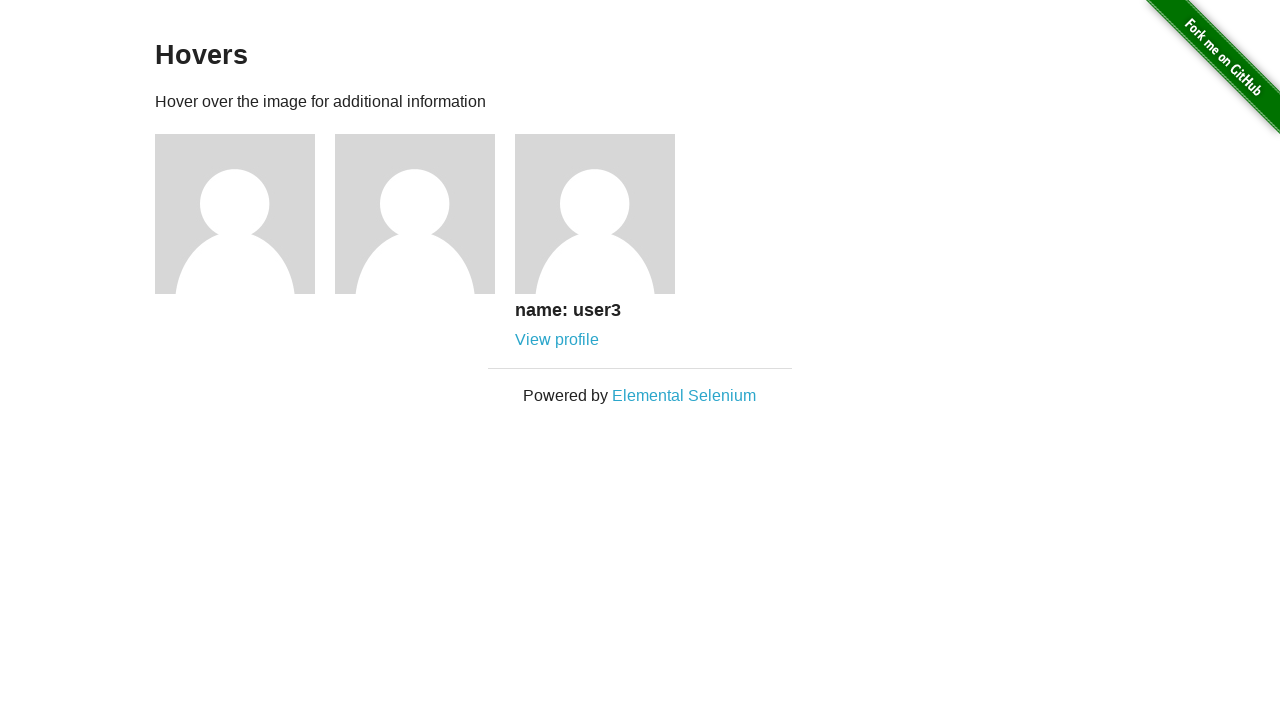

Clicked View Profile link on third avatar at (557, 340) on .figure >> nth=2 >> a
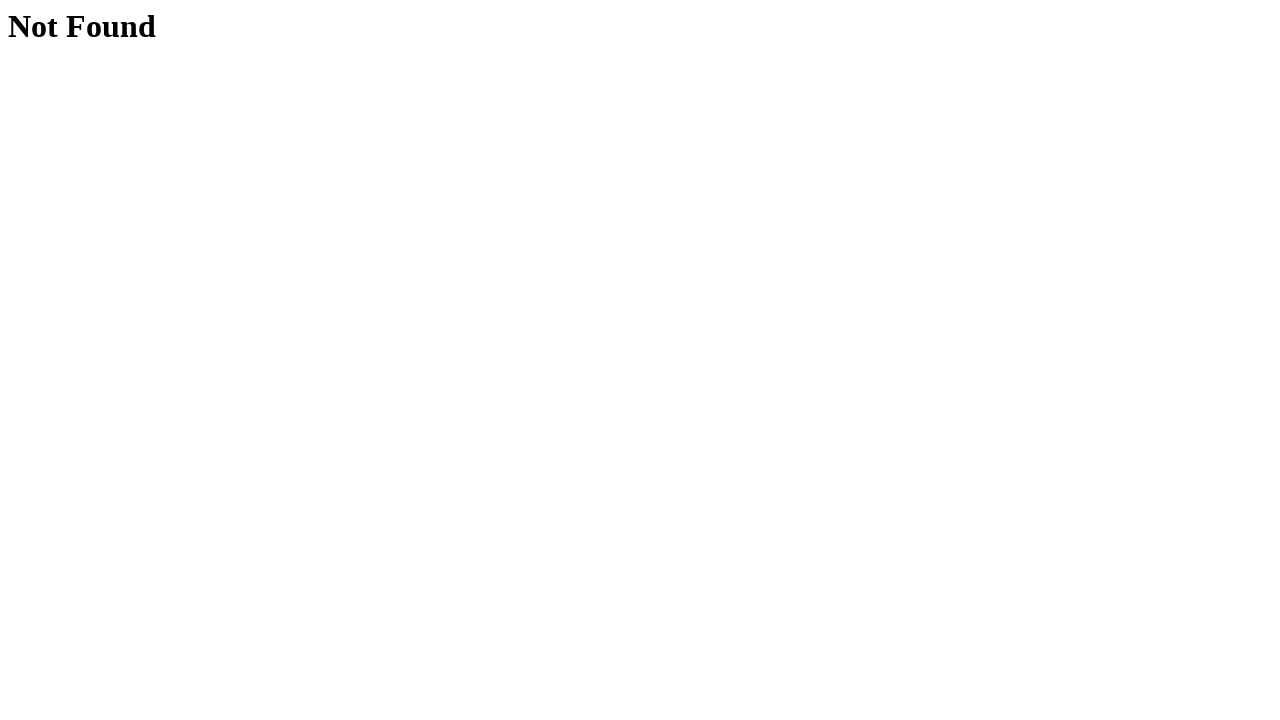

Successfully navigated to user profile page (user 3)
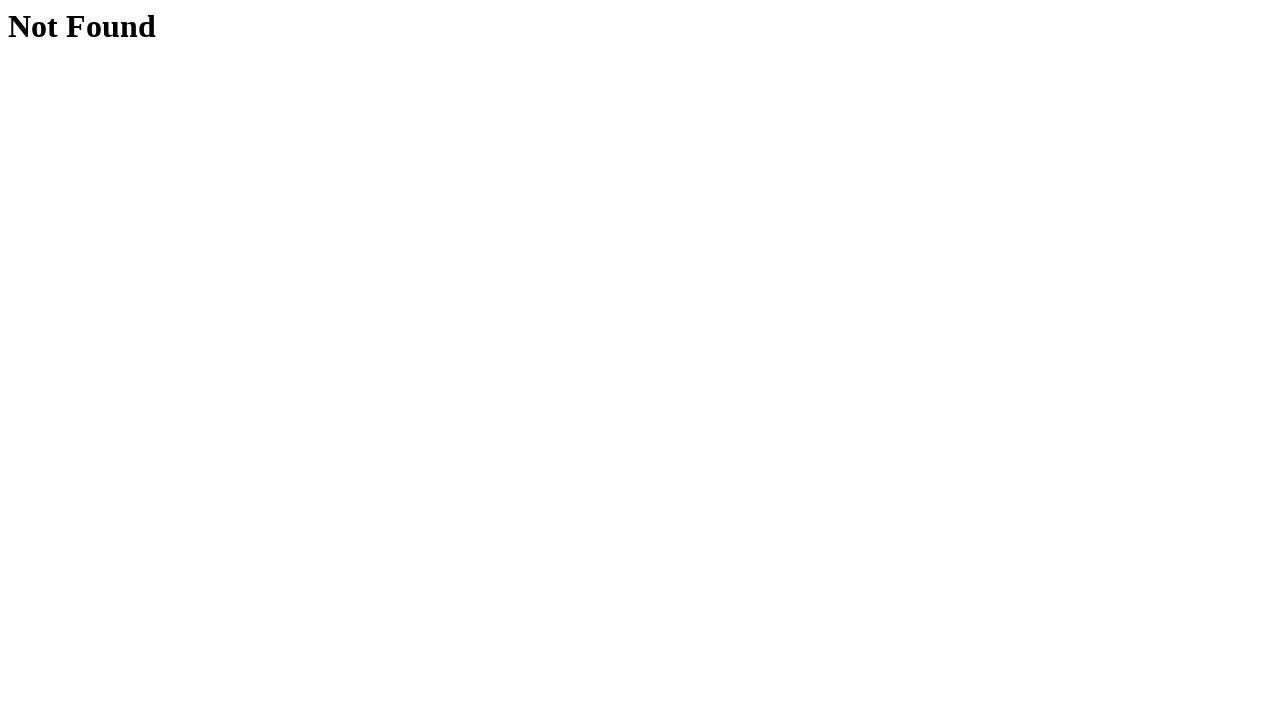

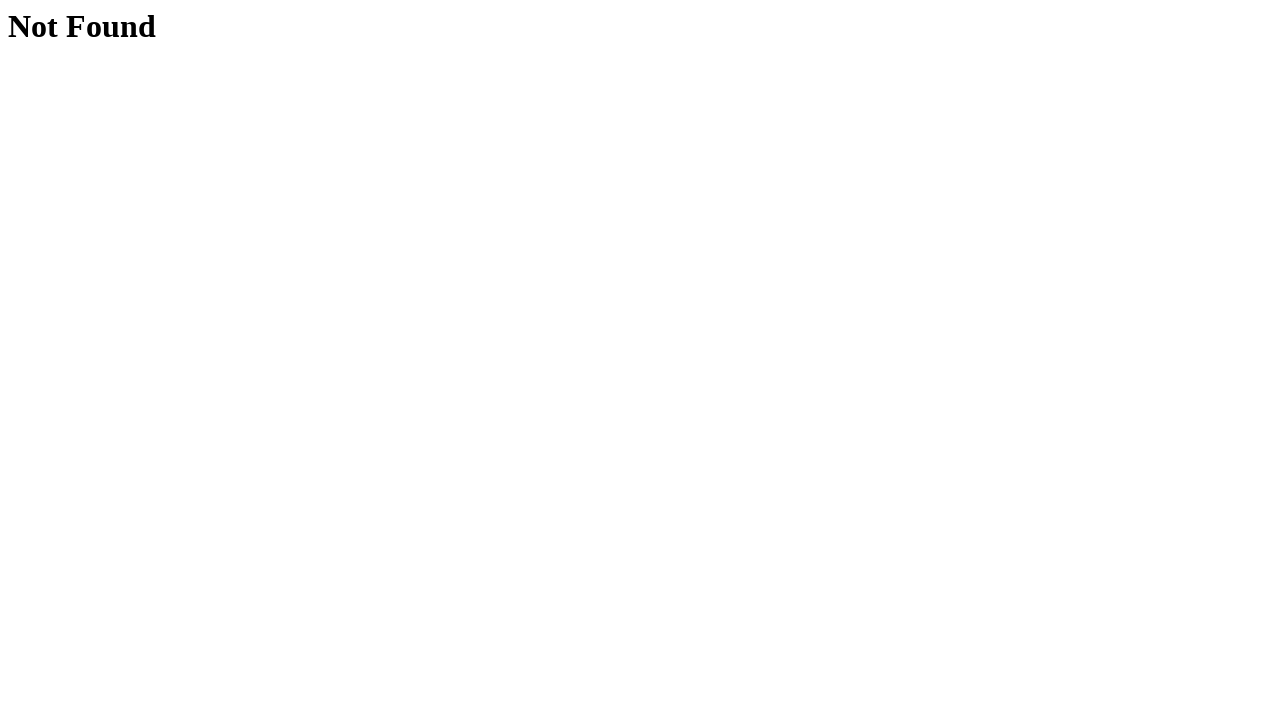